Tests the forgot password flow by attempting login, navigating to password reset, and filling out the reset form with name, email, and phone number

Starting URL: https://rahulshettyacademy.com/locatorspractice/

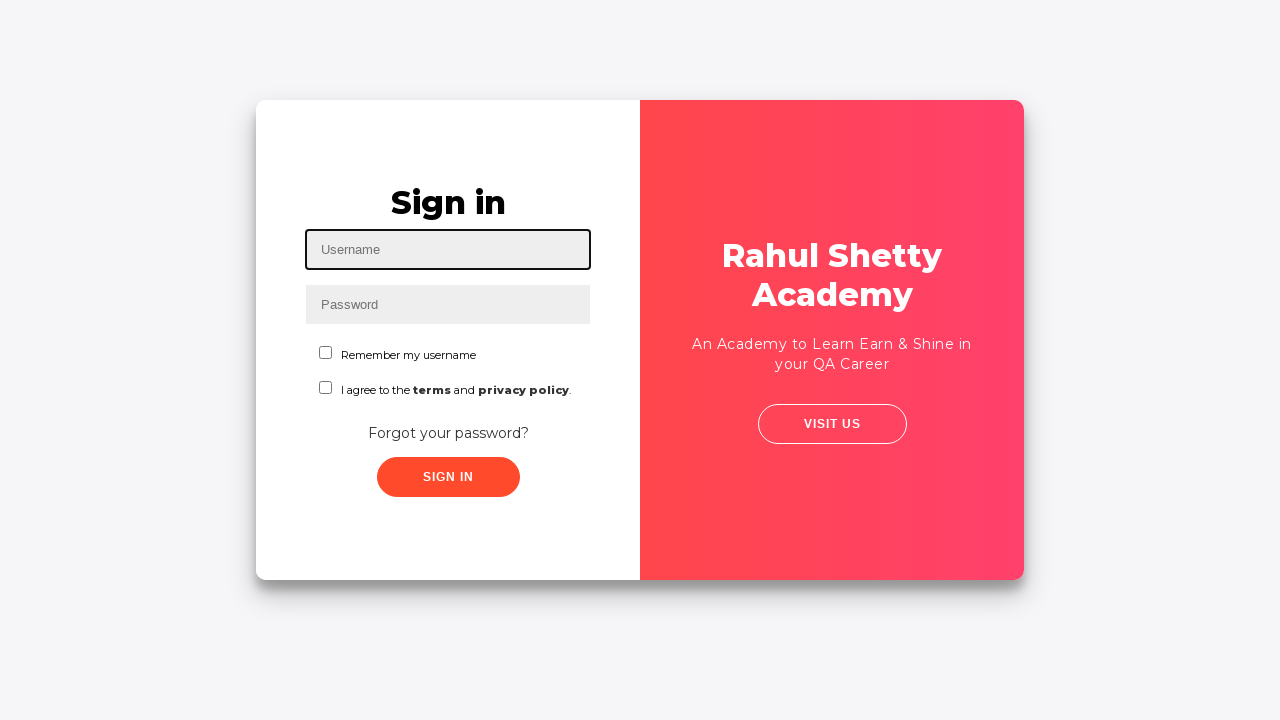

Filled username field with 'Prakas' on #inputUsername
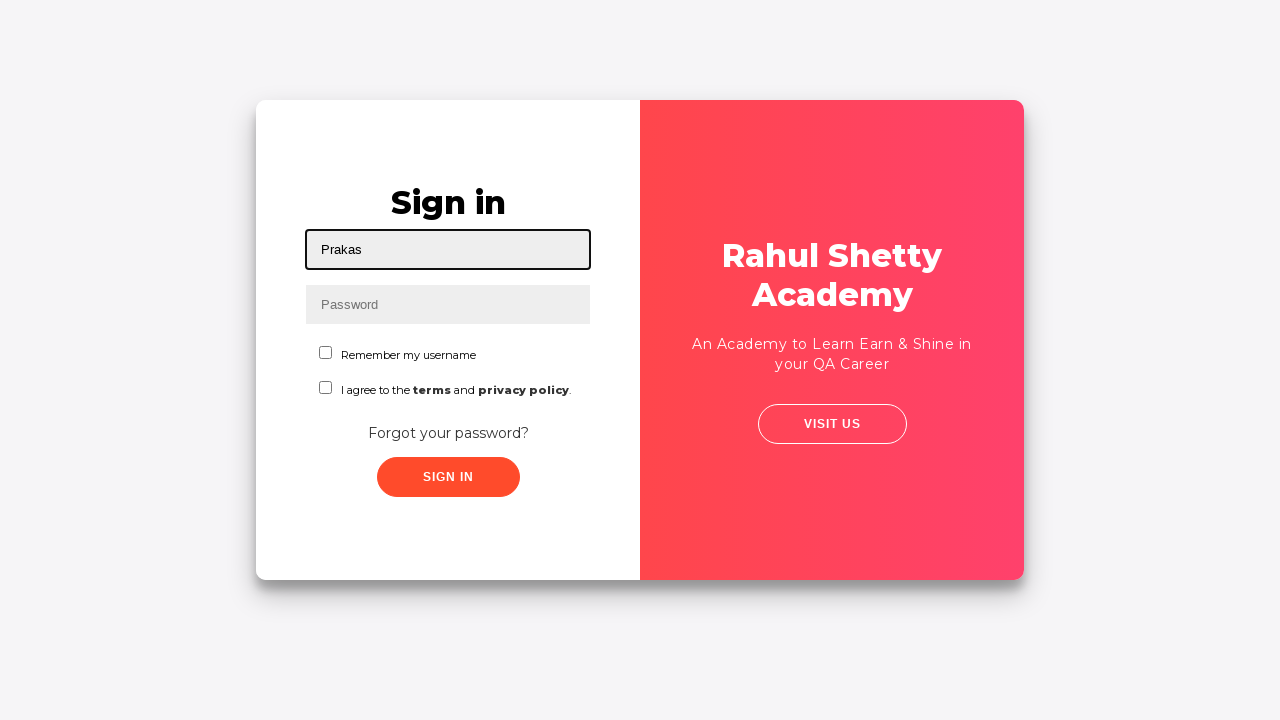

Filled password field with 'password' on input[name='inputPassword']
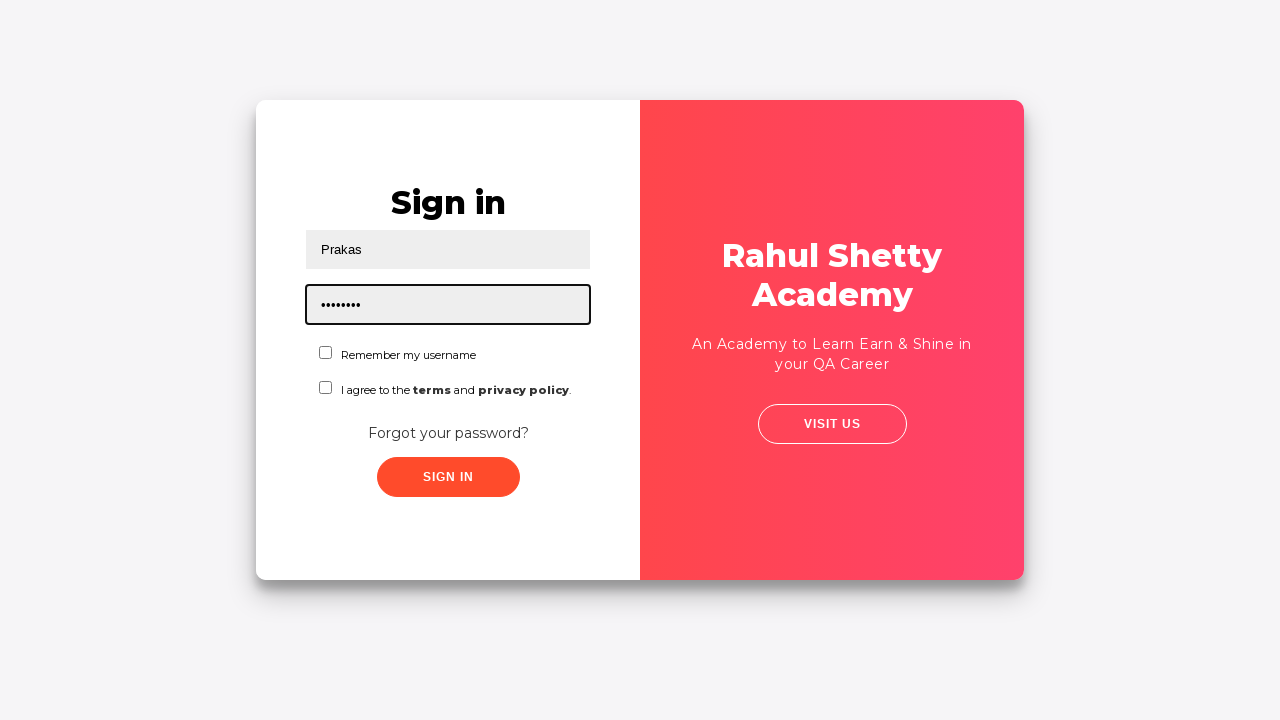

Clicked login submit button with incorrect credentials at (448, 477) on button[type='submit']
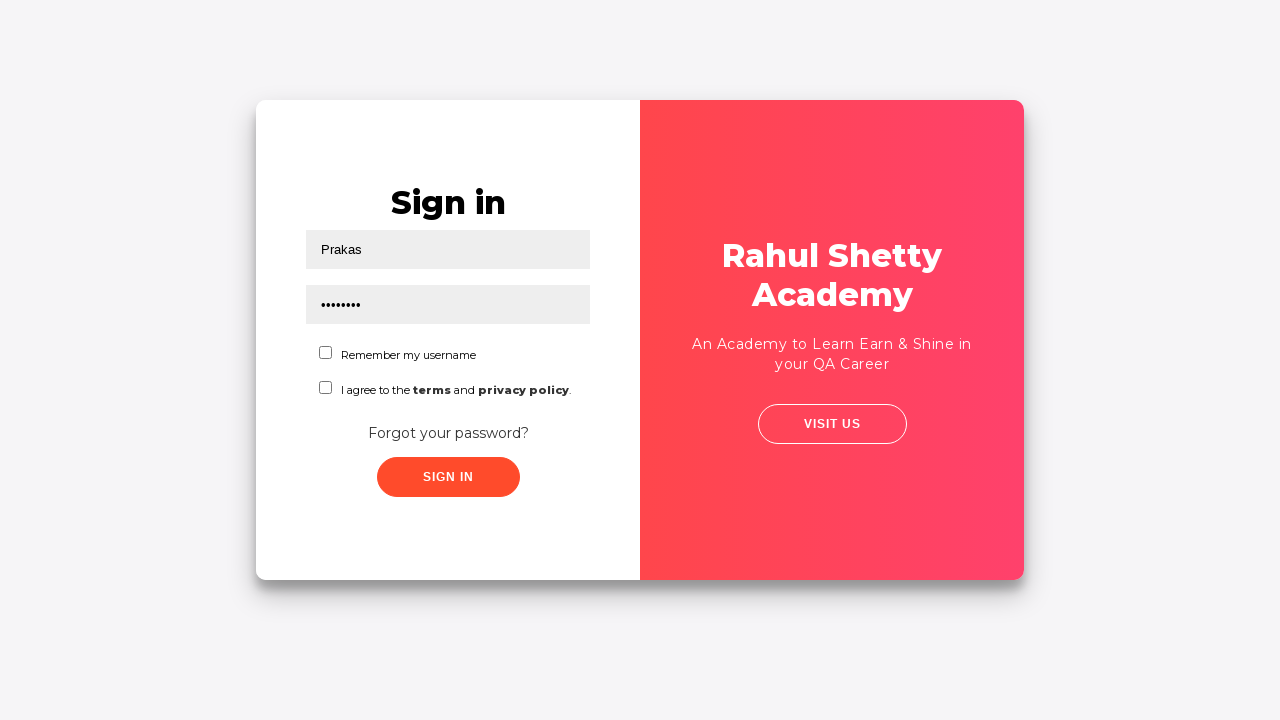

Clicked 'Forgot your password?' link to navigate to password reset at (448, 433) on text='Forgot your password?'
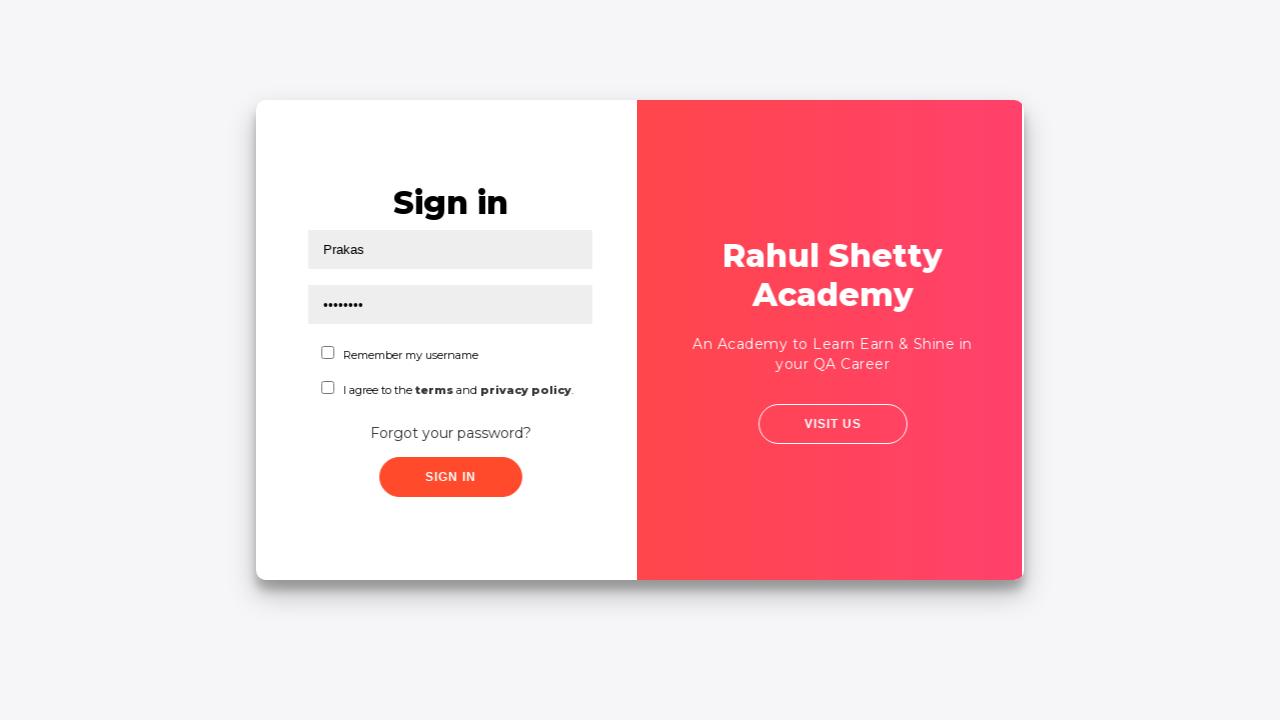

Filled name field with 'John Smith' in password reset form on input[placeholder='Name']
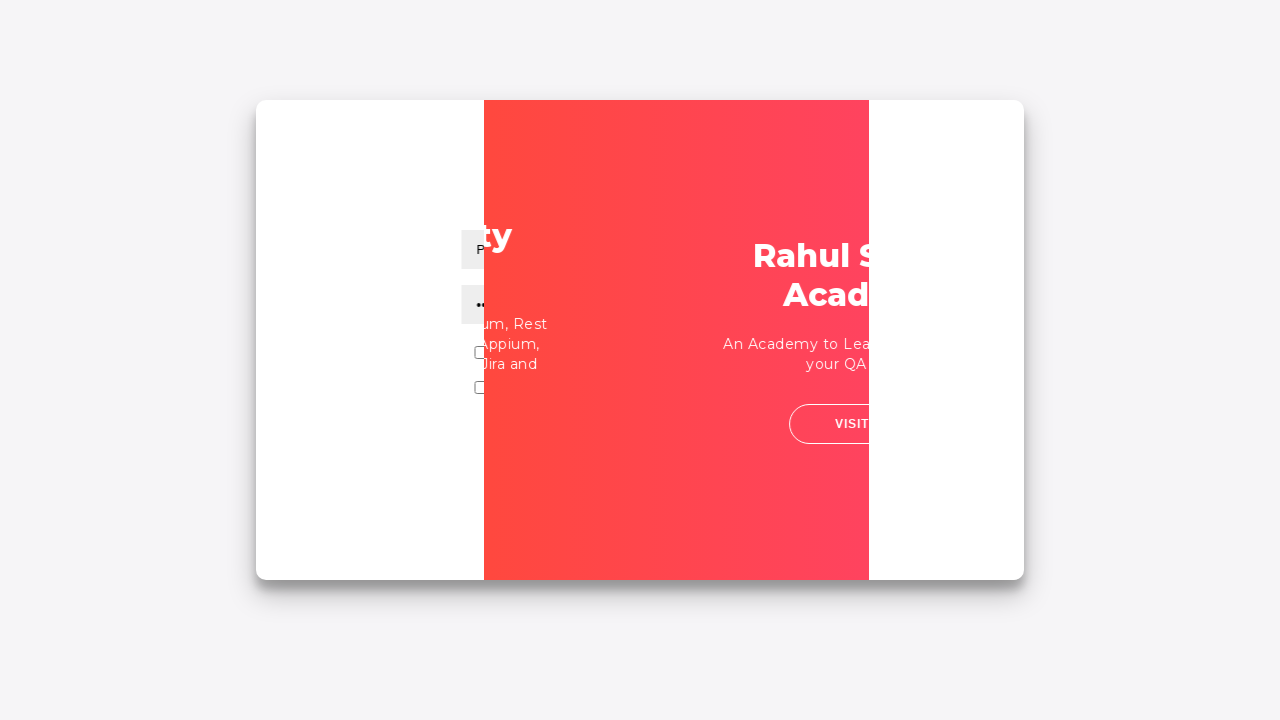

Filled email field with 'john.smith@example.com' in password reset form on form input[placeholder='Email']
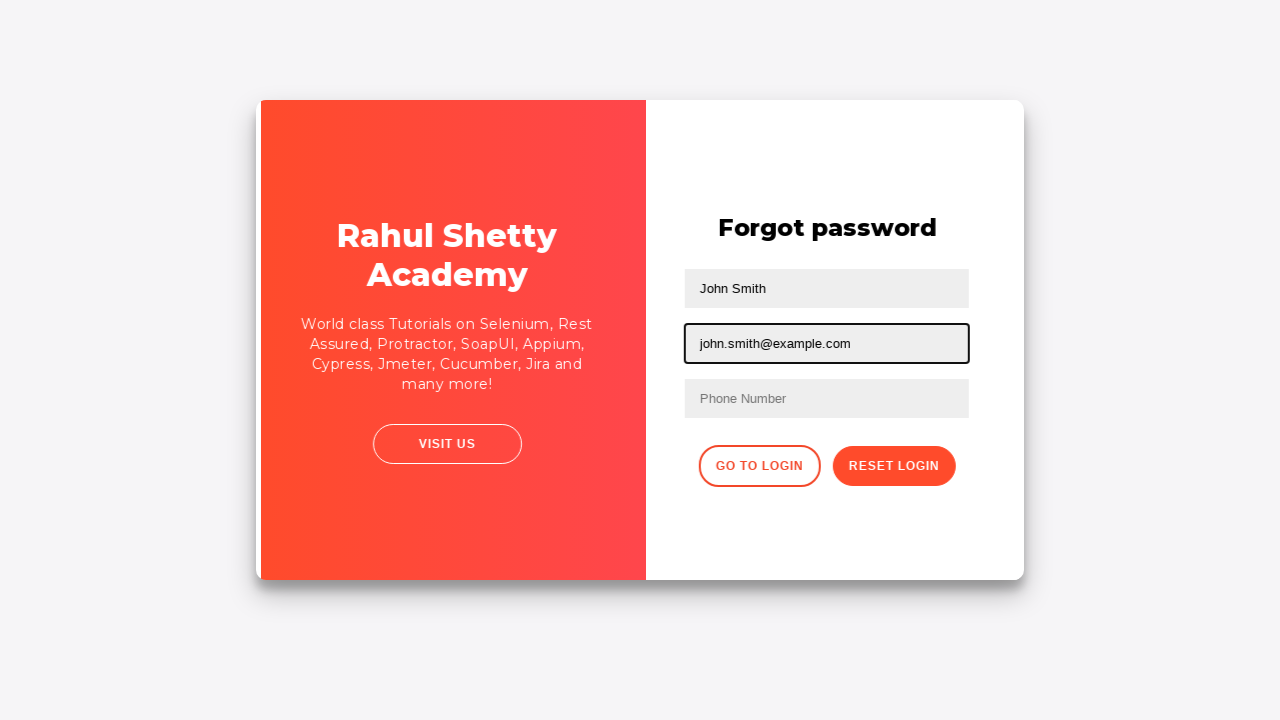

Filled phone number field with '9876543210' in password reset form on //input[@type='text'][3]
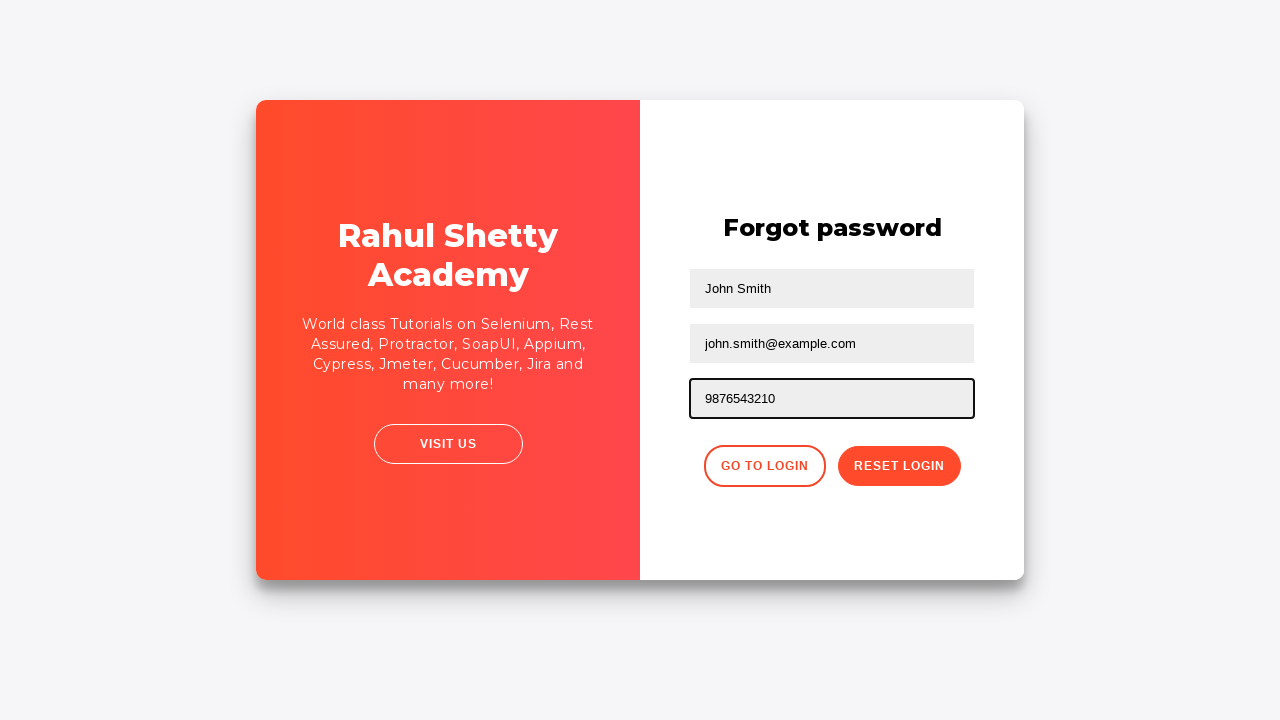

Clicked reset password button to submit the reset form at (899, 466) on .reset-pwd-btn
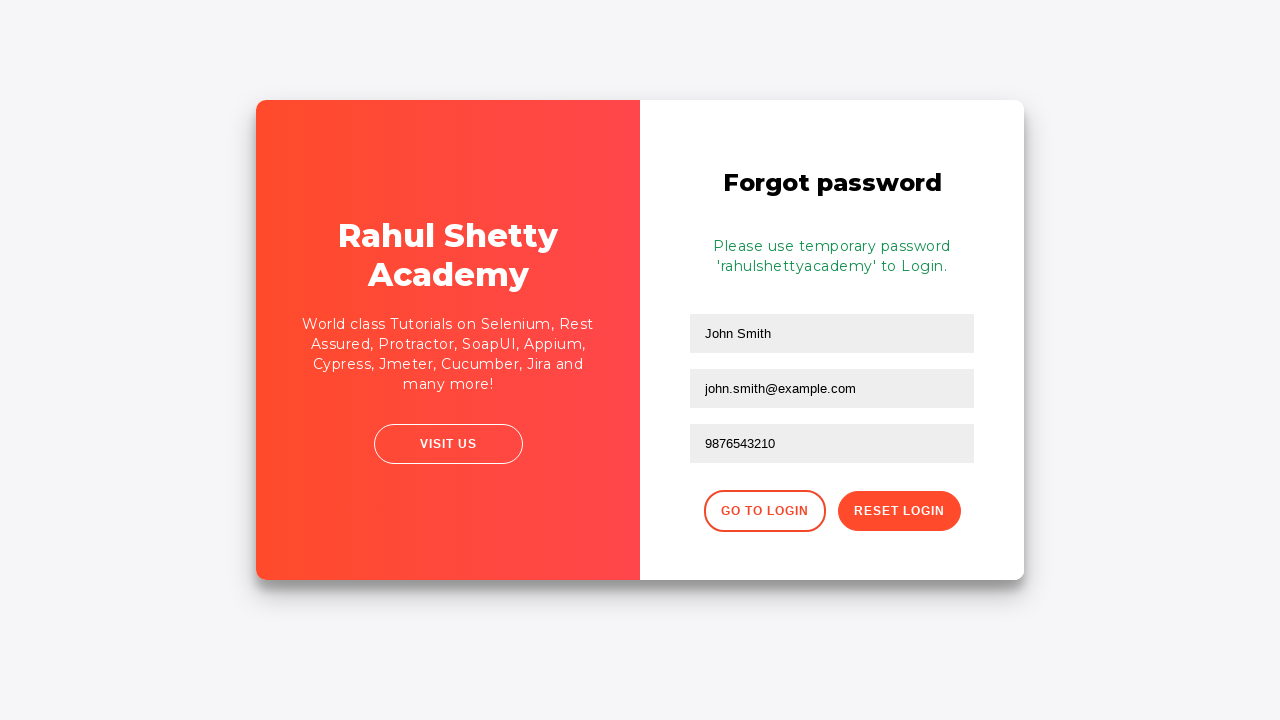

Password reset confirmation message appeared
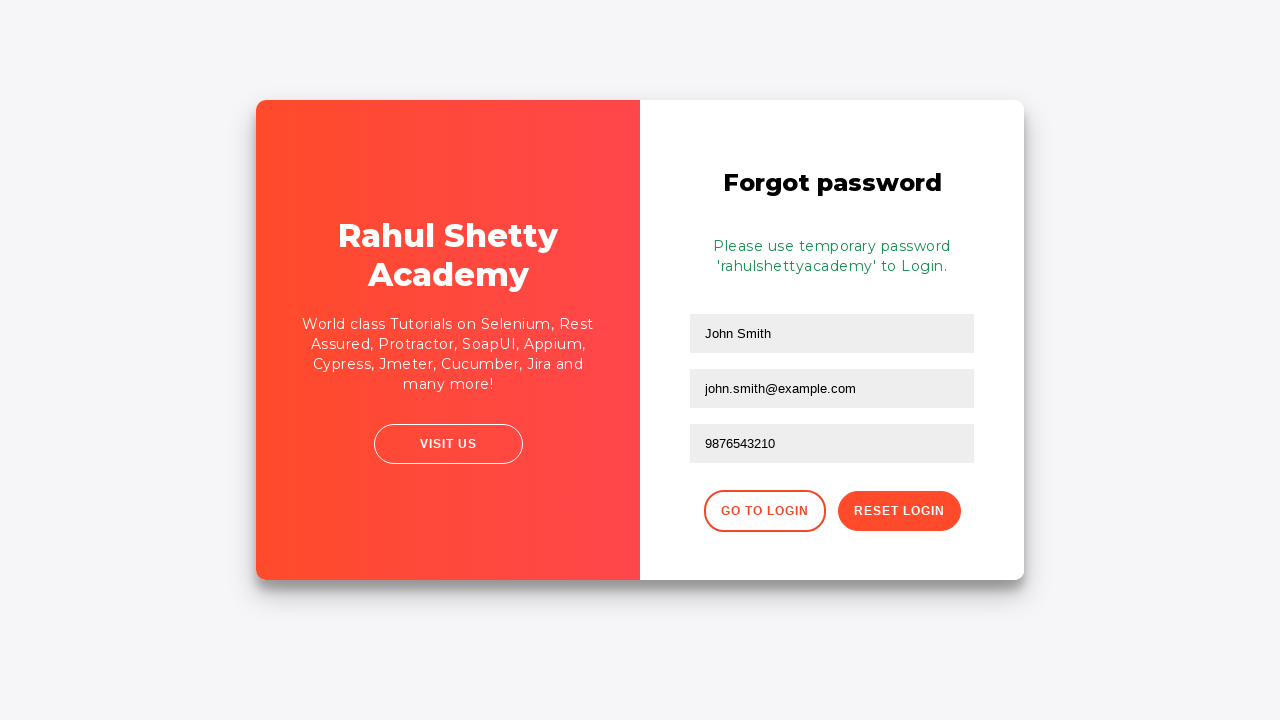

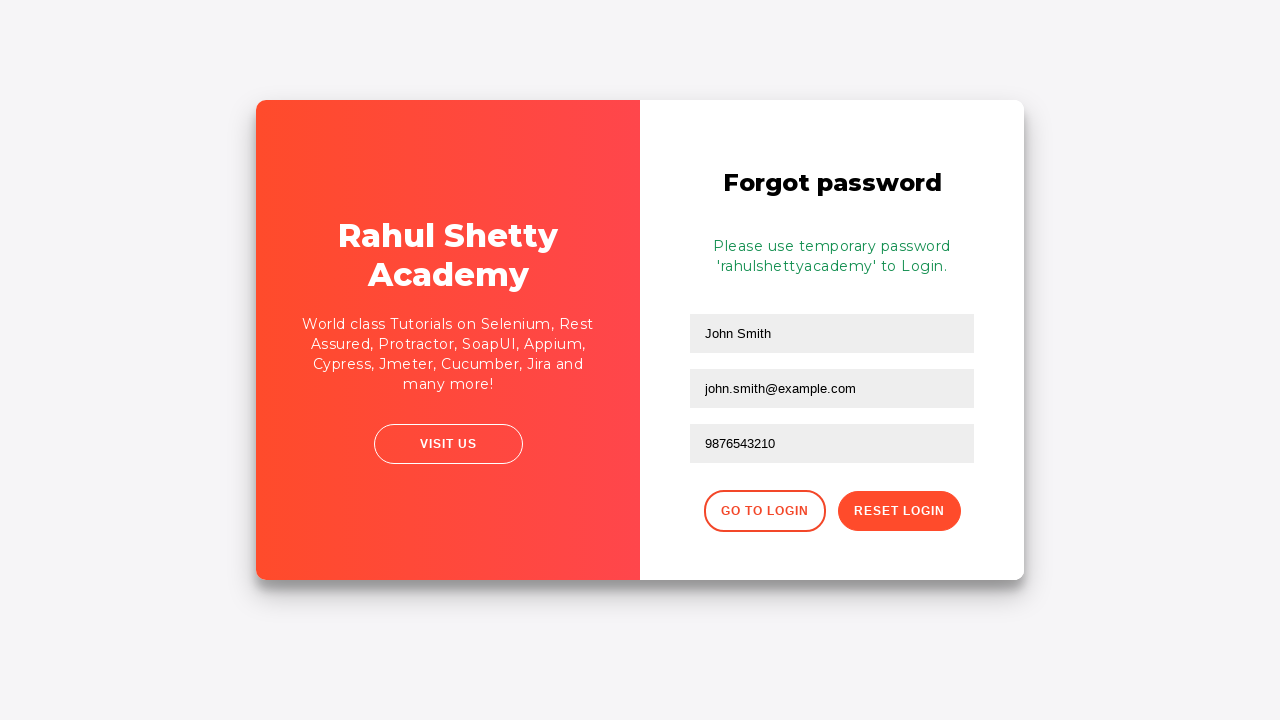